Tests a math quiz page by reading two numbers, calculating their sum, selecting the answer from a dropdown, and clicking the submit button

Starting URL: http://suninjuly.github.io/selects1.html

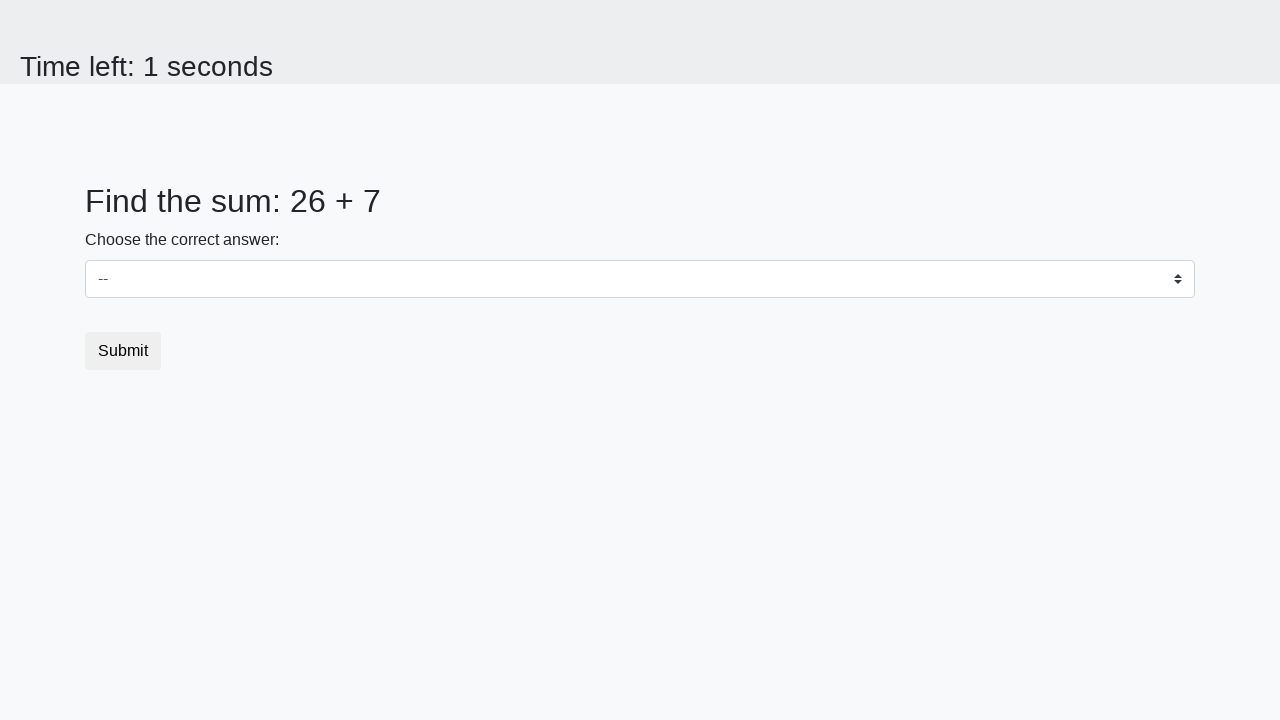

Read first number from page
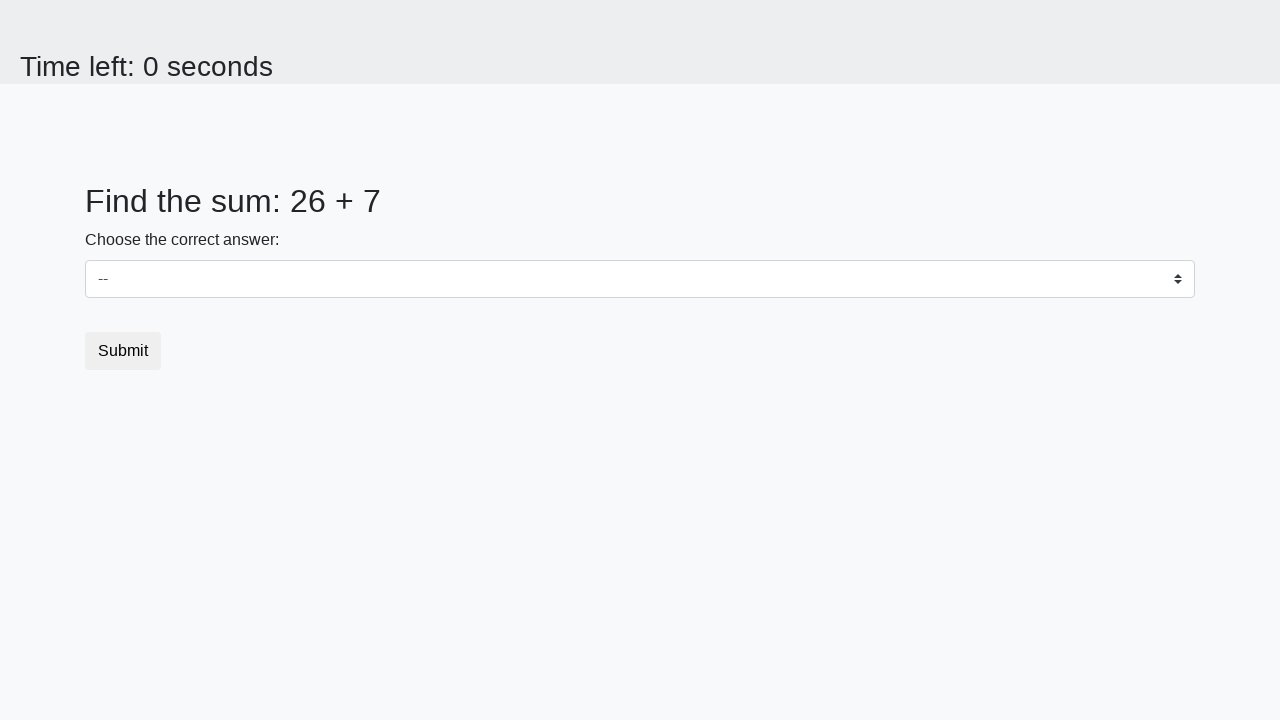

Read second number from page
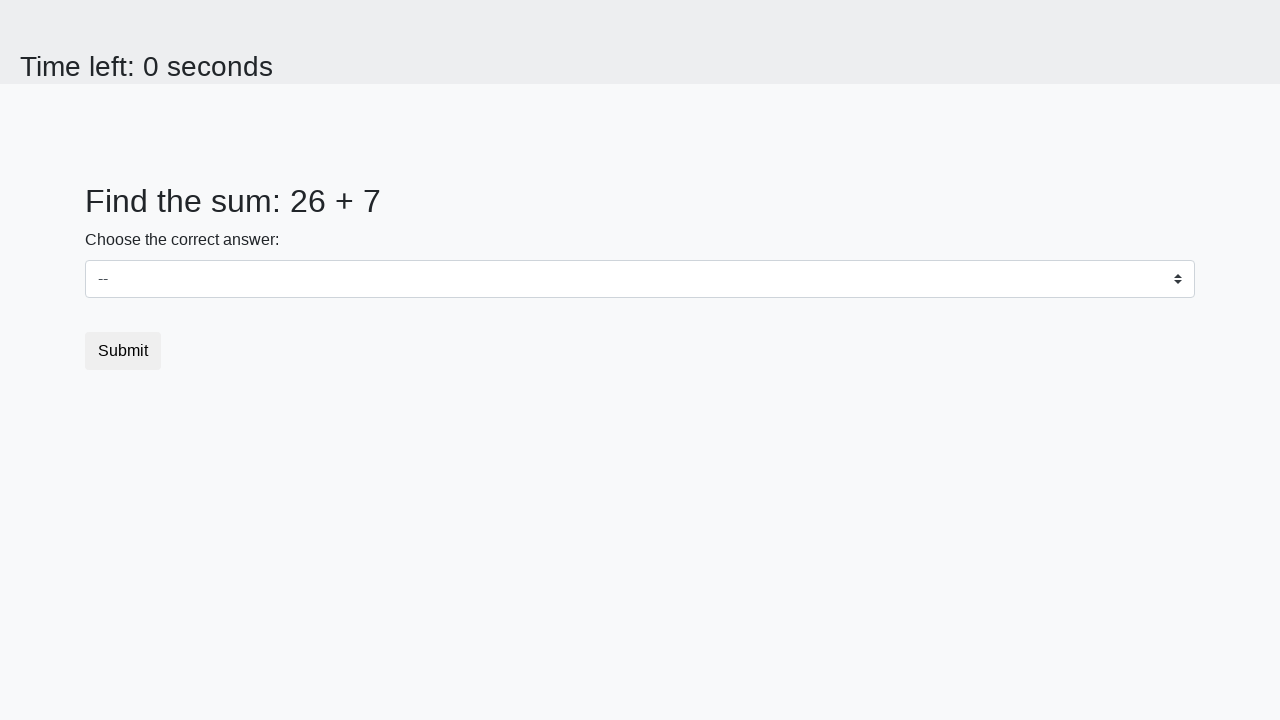

Calculated sum: 26 + 7 = 33
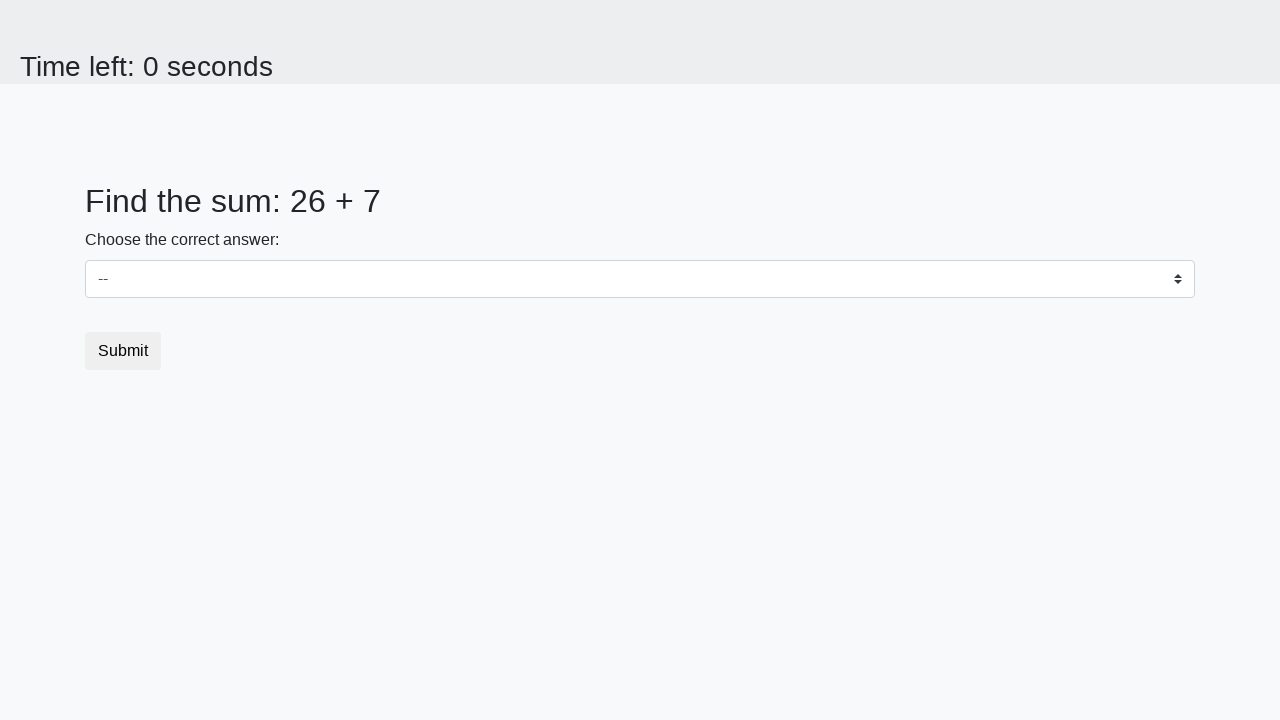

Selected answer '33' from dropdown on .custom-select
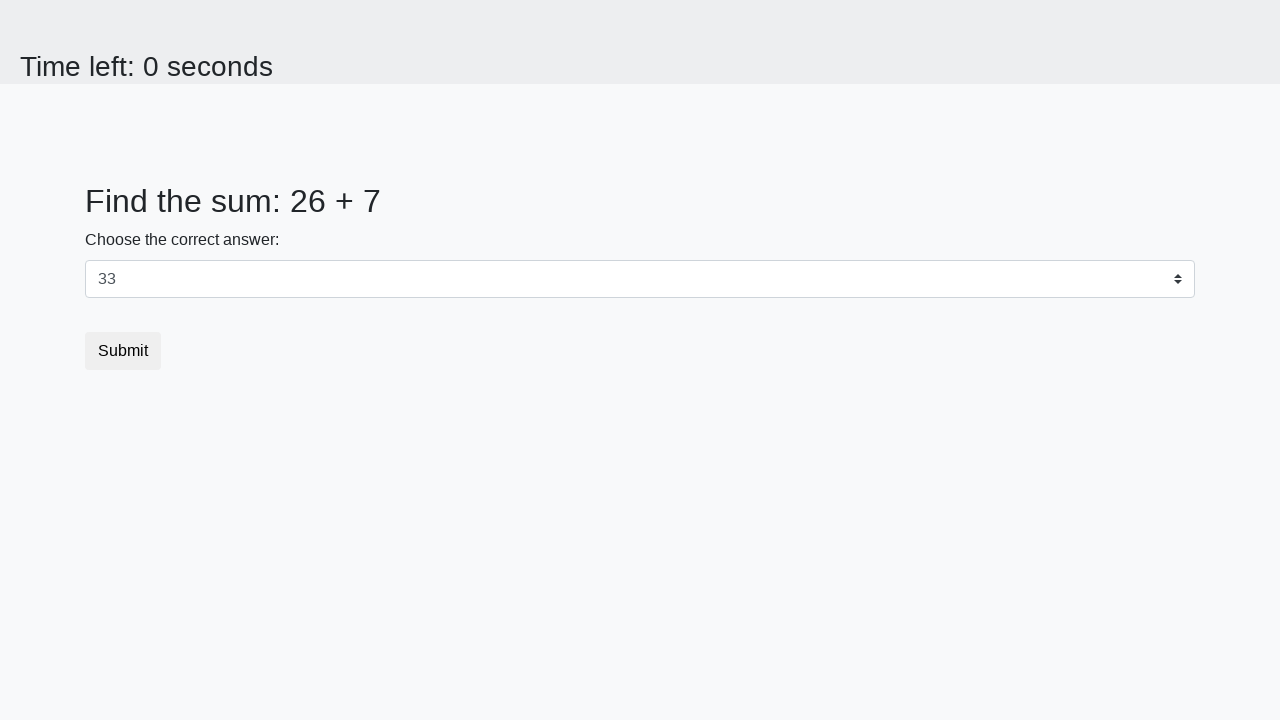

Clicked submit button at (123, 351) on button.btn
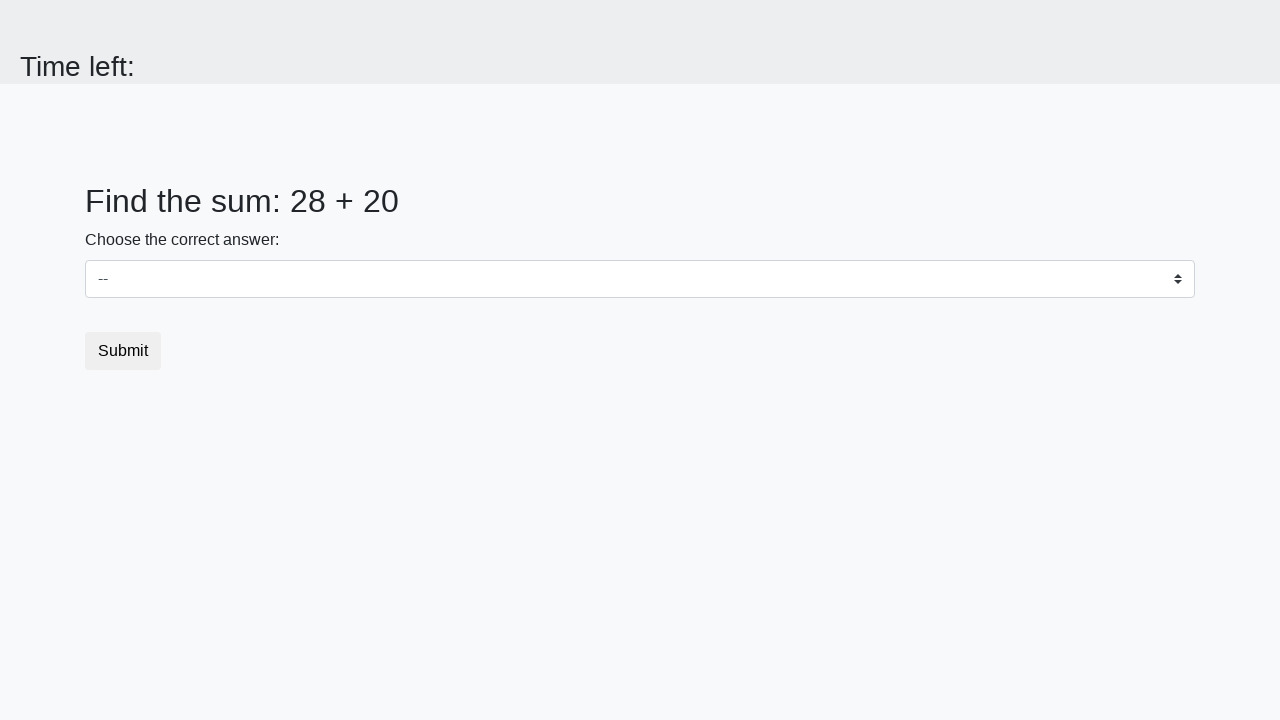

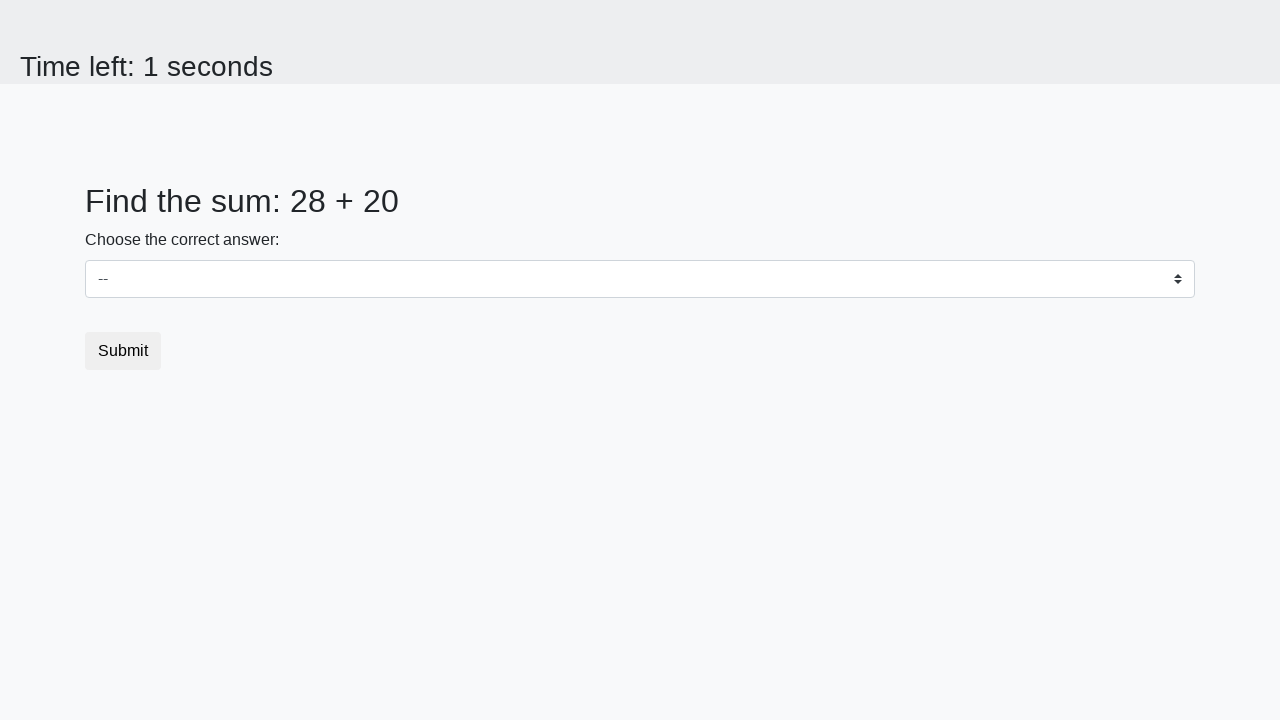